Tests that the Clear completed button is hidden when there are no completed items.

Starting URL: https://demo.playwright.dev/todomvc

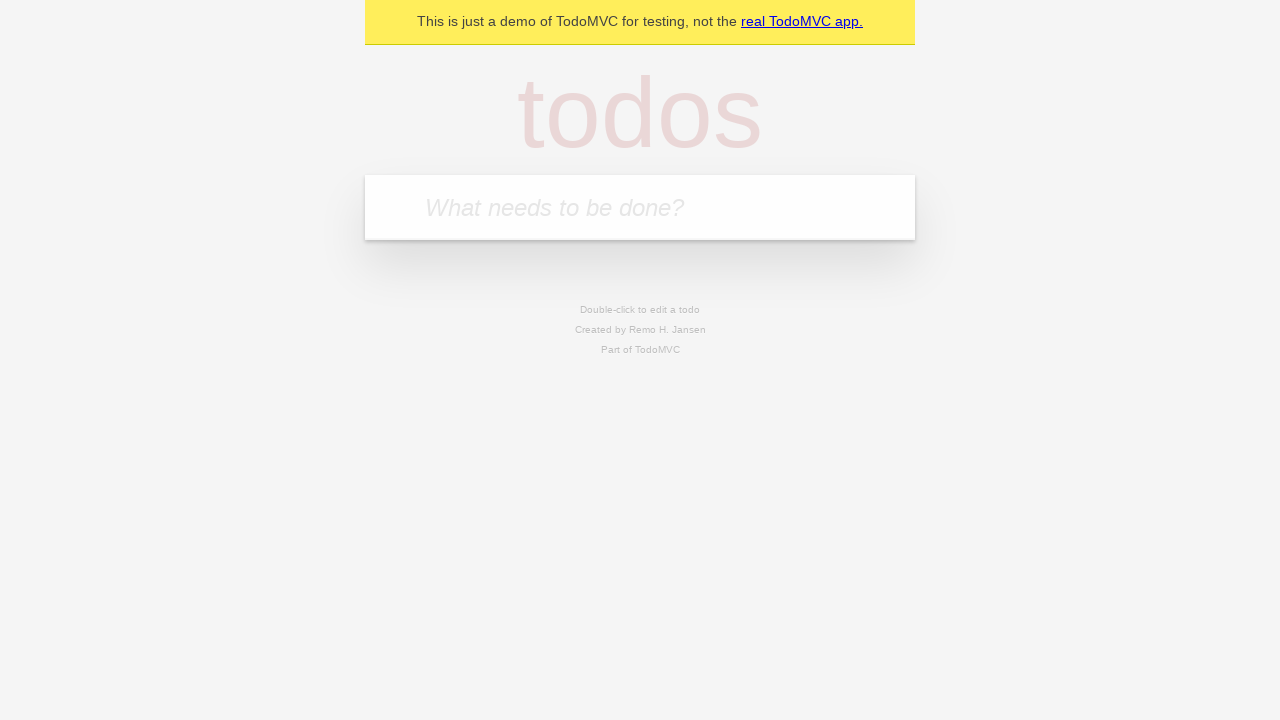

Filled todo input with 'buy some cheese' on internal:attr=[placeholder="What needs to be done?"i]
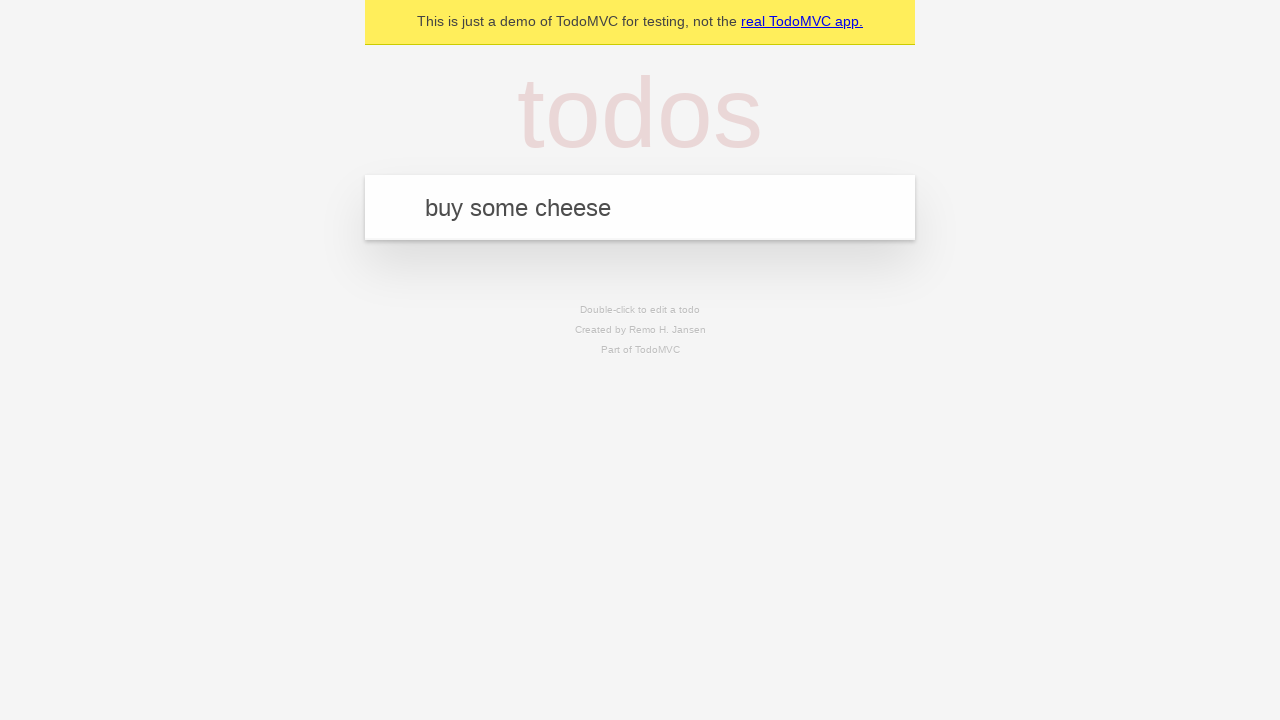

Pressed Enter to add 'buy some cheese' todo on internal:attr=[placeholder="What needs to be done?"i]
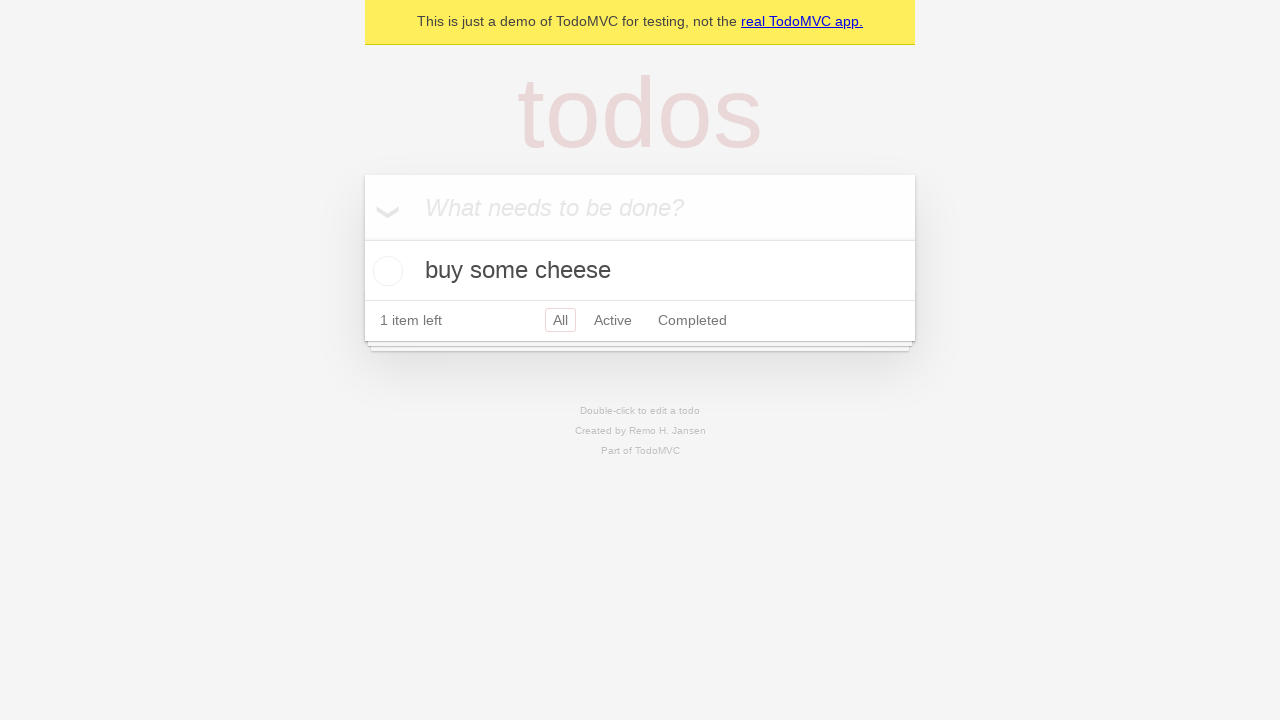

Filled todo input with 'feed the cat' on internal:attr=[placeholder="What needs to be done?"i]
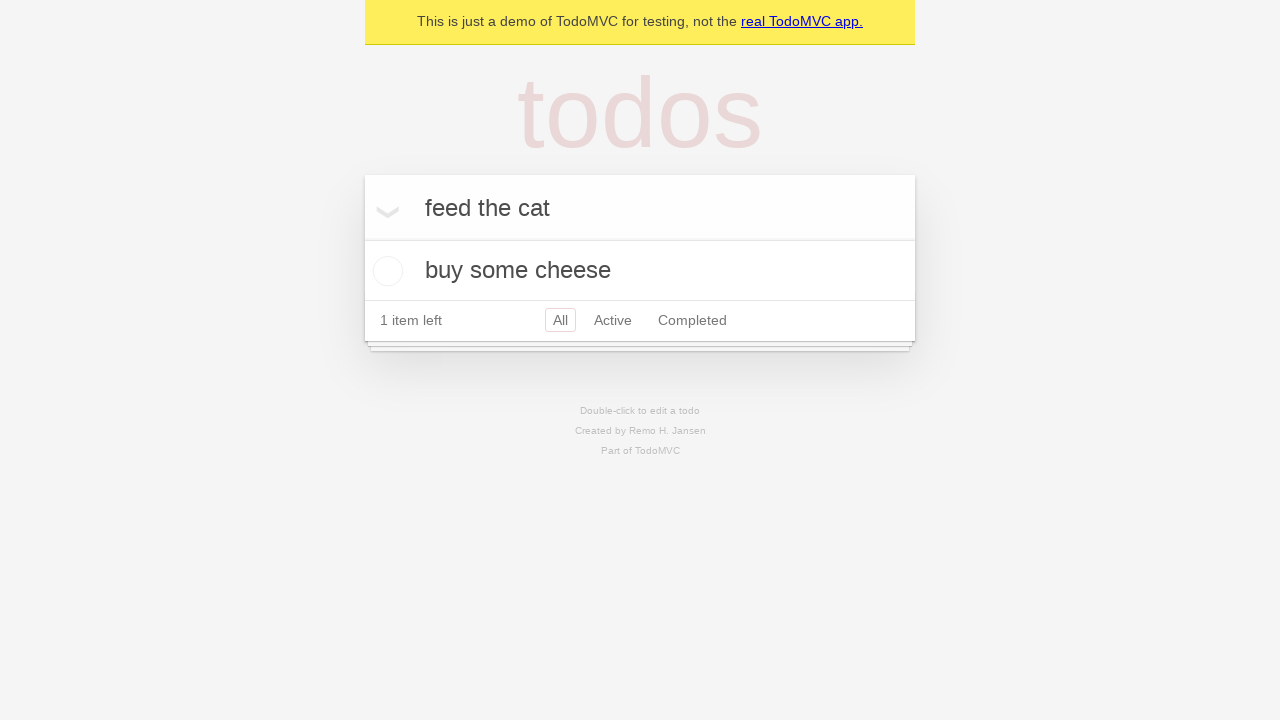

Pressed Enter to add 'feed the cat' todo on internal:attr=[placeholder="What needs to be done?"i]
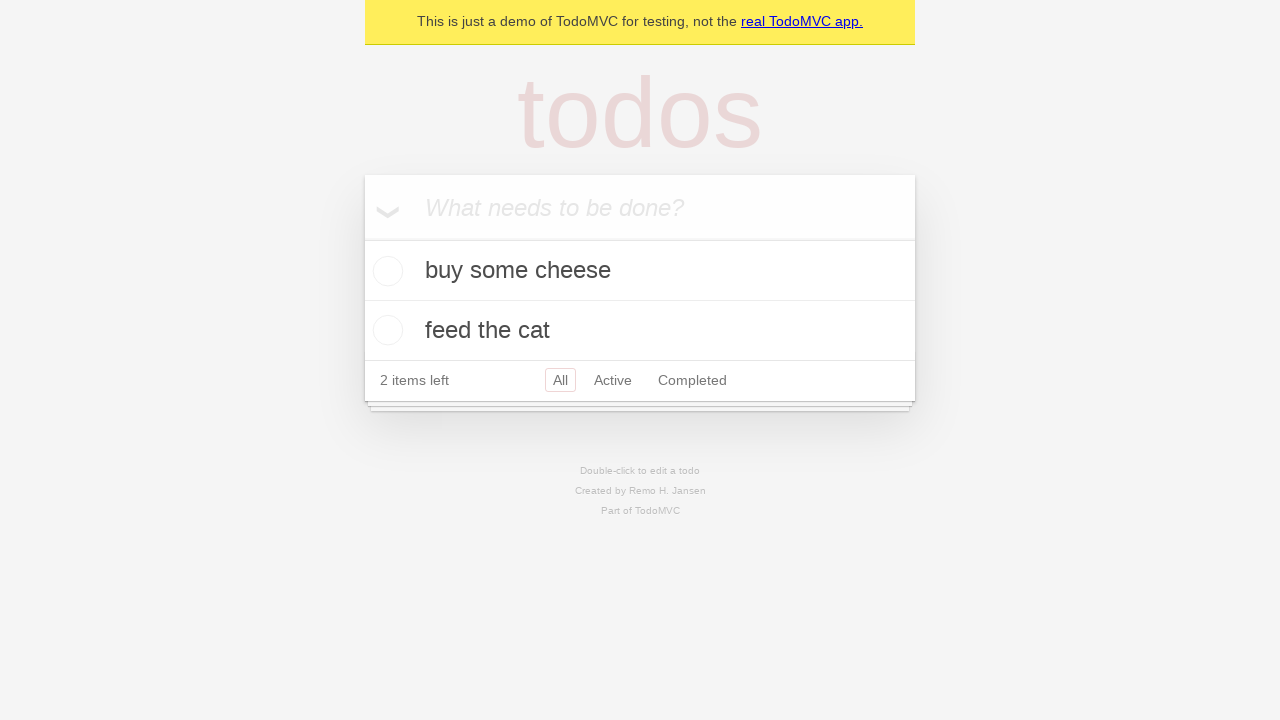

Filled todo input with 'book a doctors appointment' on internal:attr=[placeholder="What needs to be done?"i]
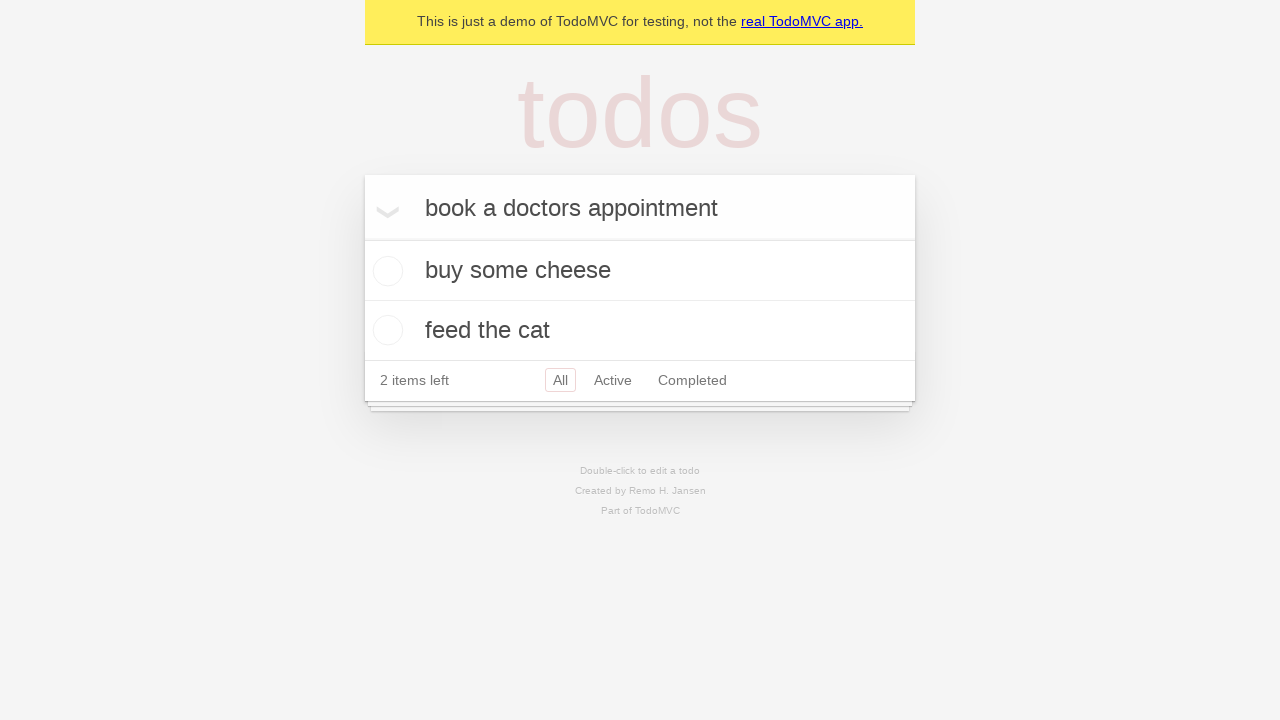

Pressed Enter to add 'book a doctors appointment' todo on internal:attr=[placeholder="What needs to be done?"i]
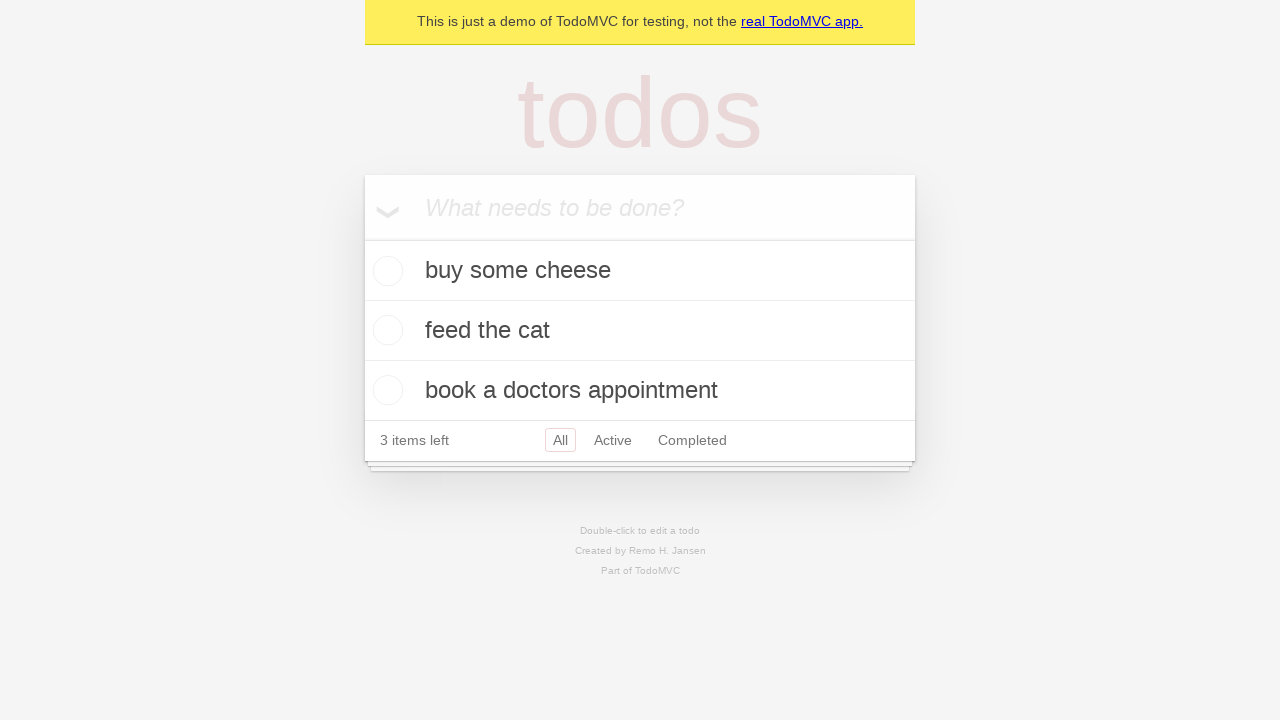

Checked the first todo item as completed at (385, 271) on .todo-list li .toggle >> nth=0
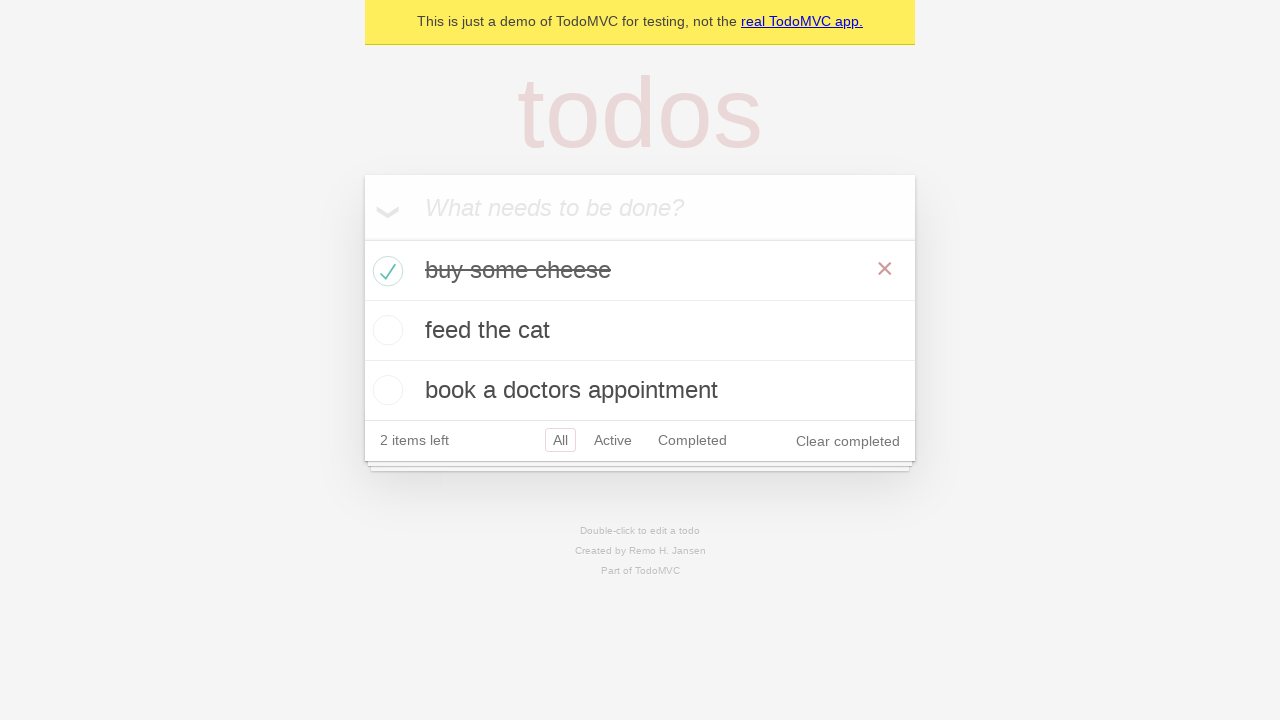

Clicked 'Clear completed' button to remove completed todo at (848, 441) on internal:role=button[name="Clear completed"i]
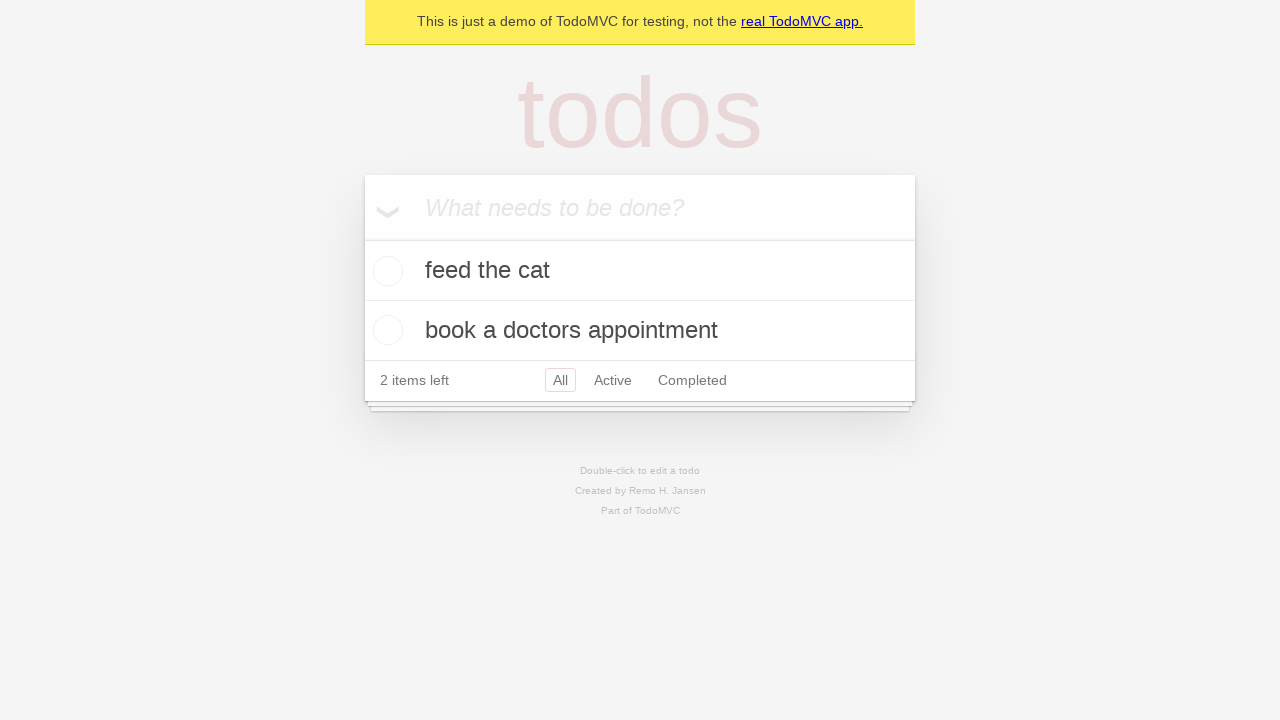

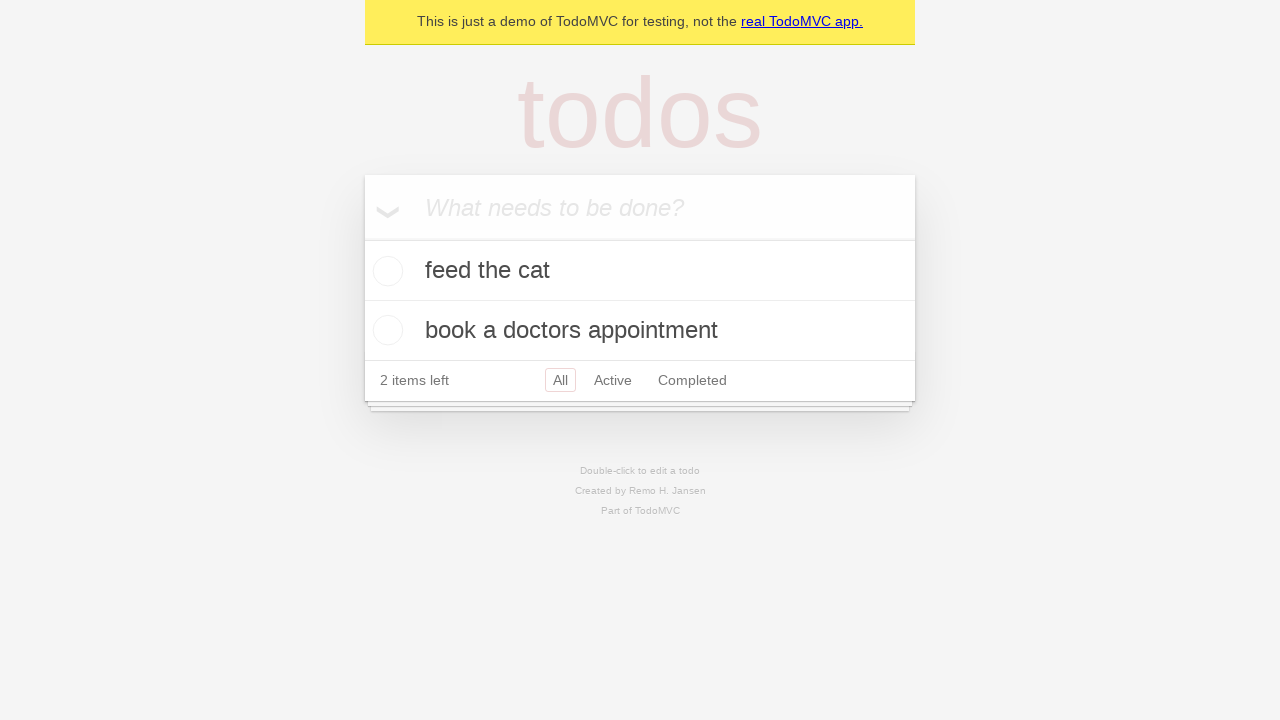